Tests JavaScript confirmation alert handling by clicking a button to trigger the alert, accepting it, and verifying the result message displays "You clicked: Ok"

Starting URL: http://the-internet.herokuapp.com/javascript_alerts

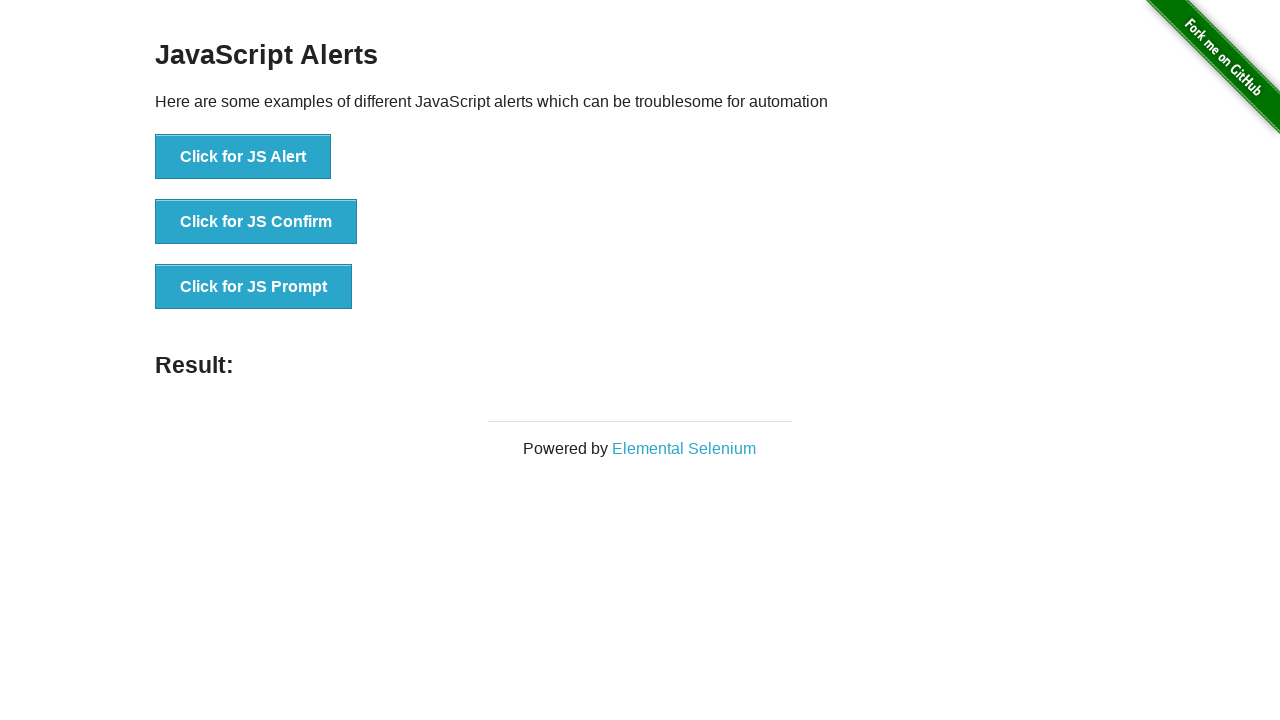

Clicked the confirmation alert button at (256, 222) on .example li:nth-child(2) button
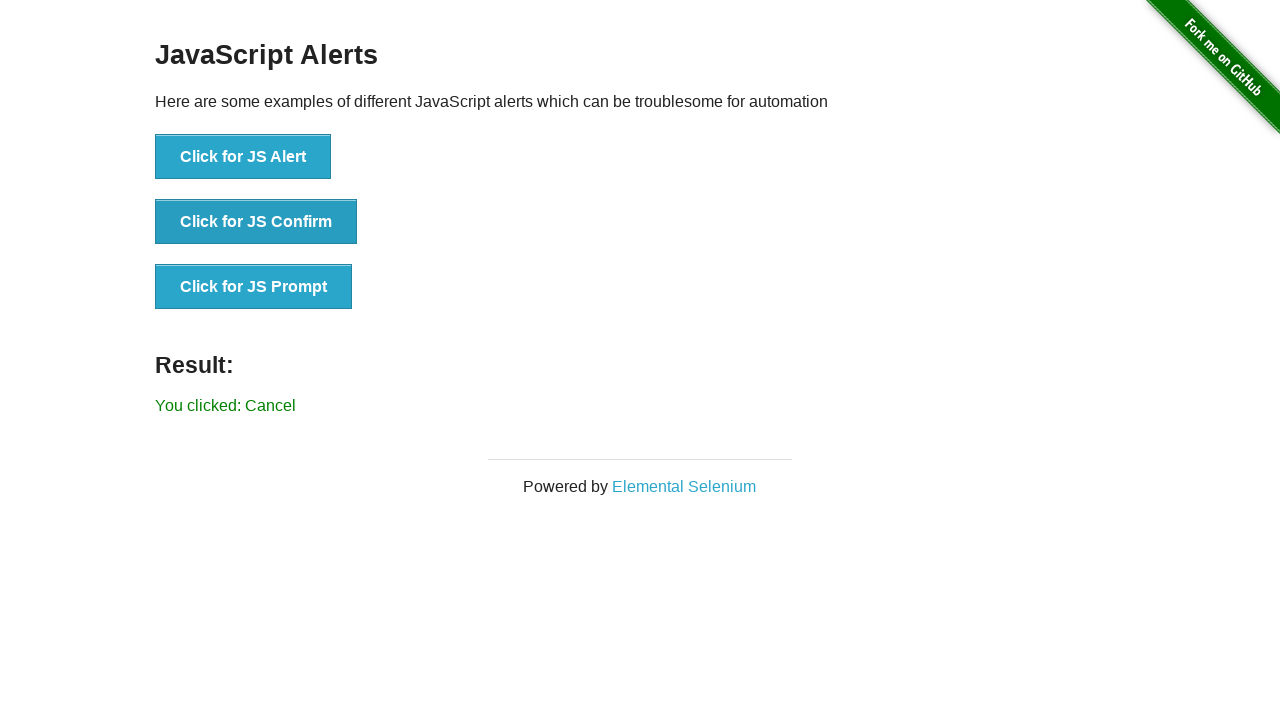

Set up dialog handler to accept confirmation
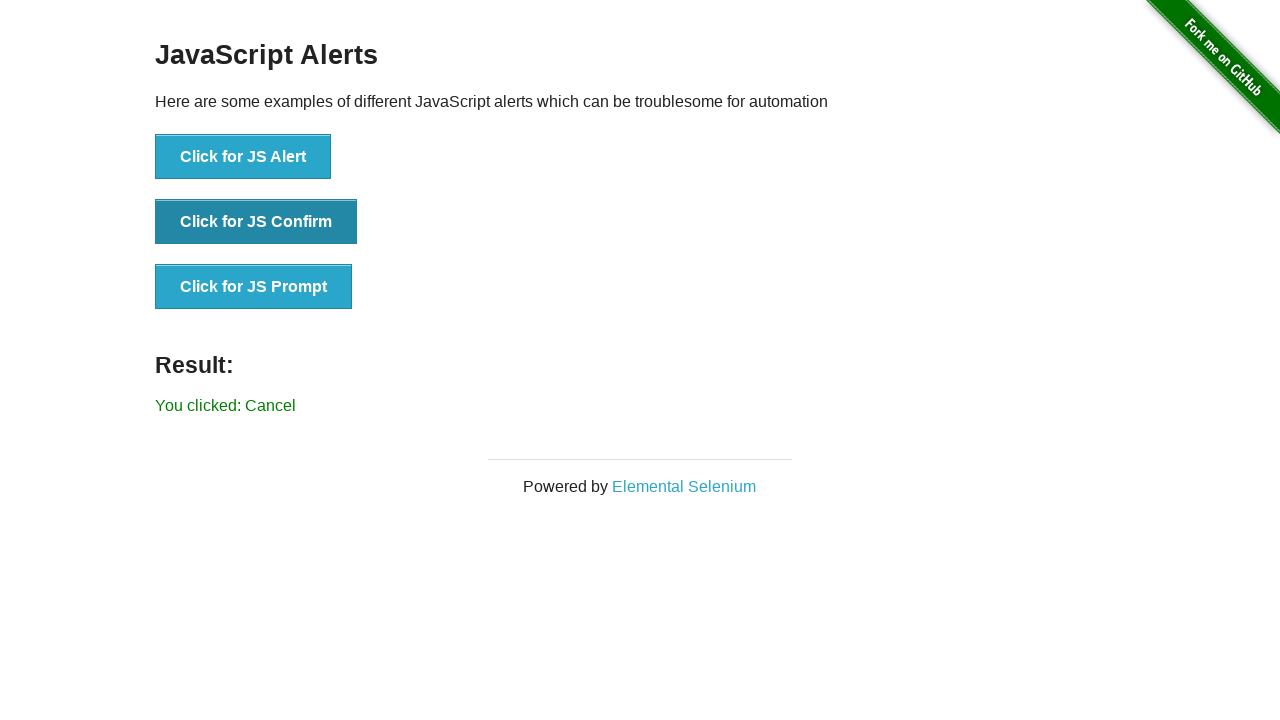

Clicked the confirmation alert button to trigger dialog at (256, 222) on .example li:nth-child(2) button
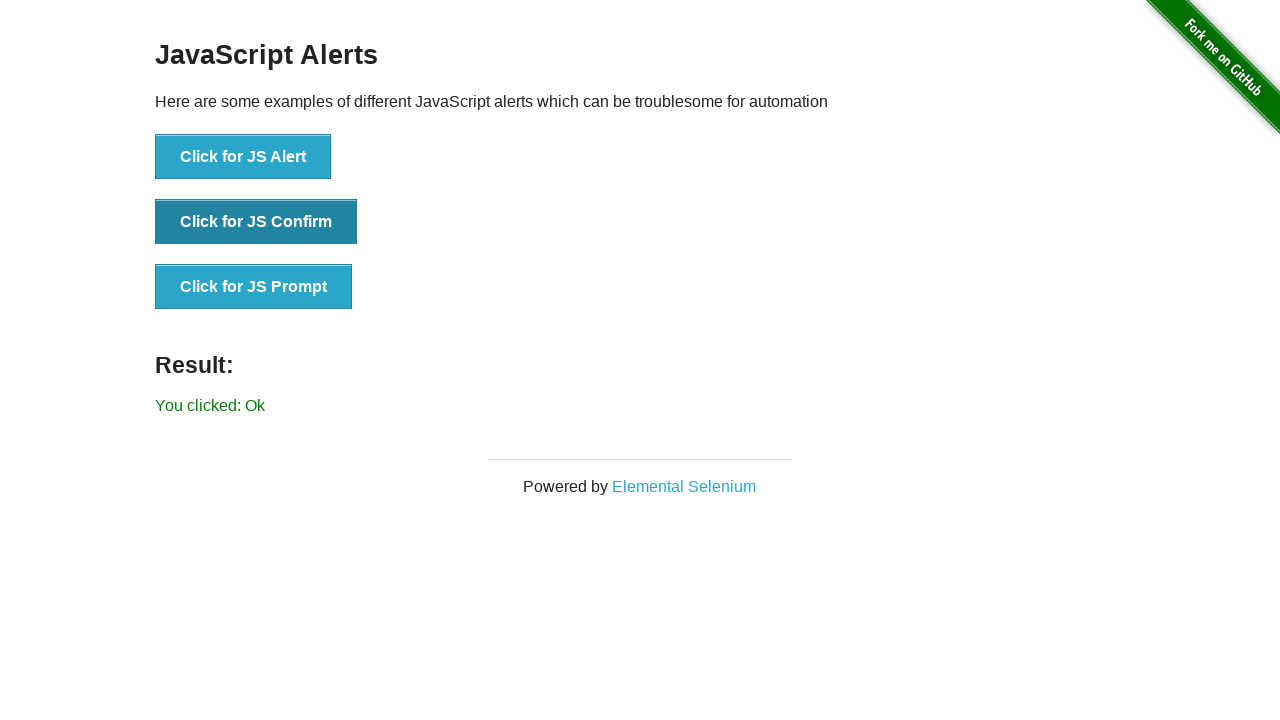

Result message element appeared
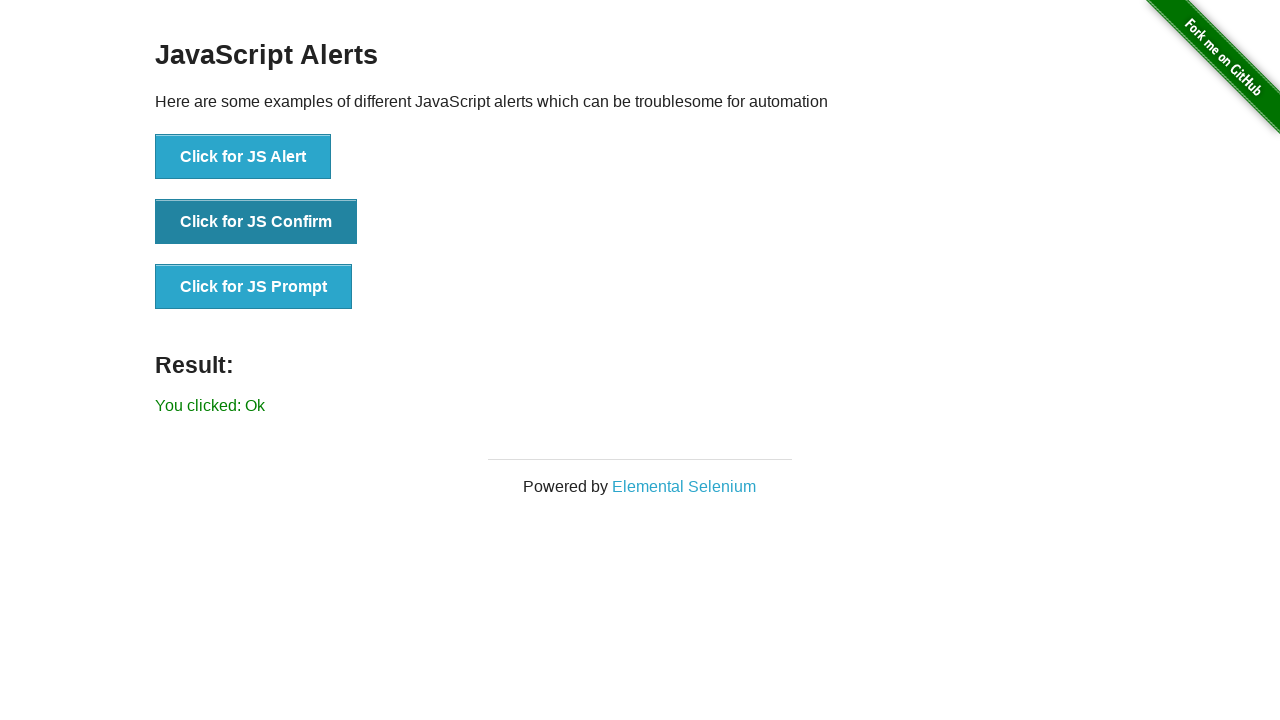

Retrieved result text: 'You clicked: Ok'
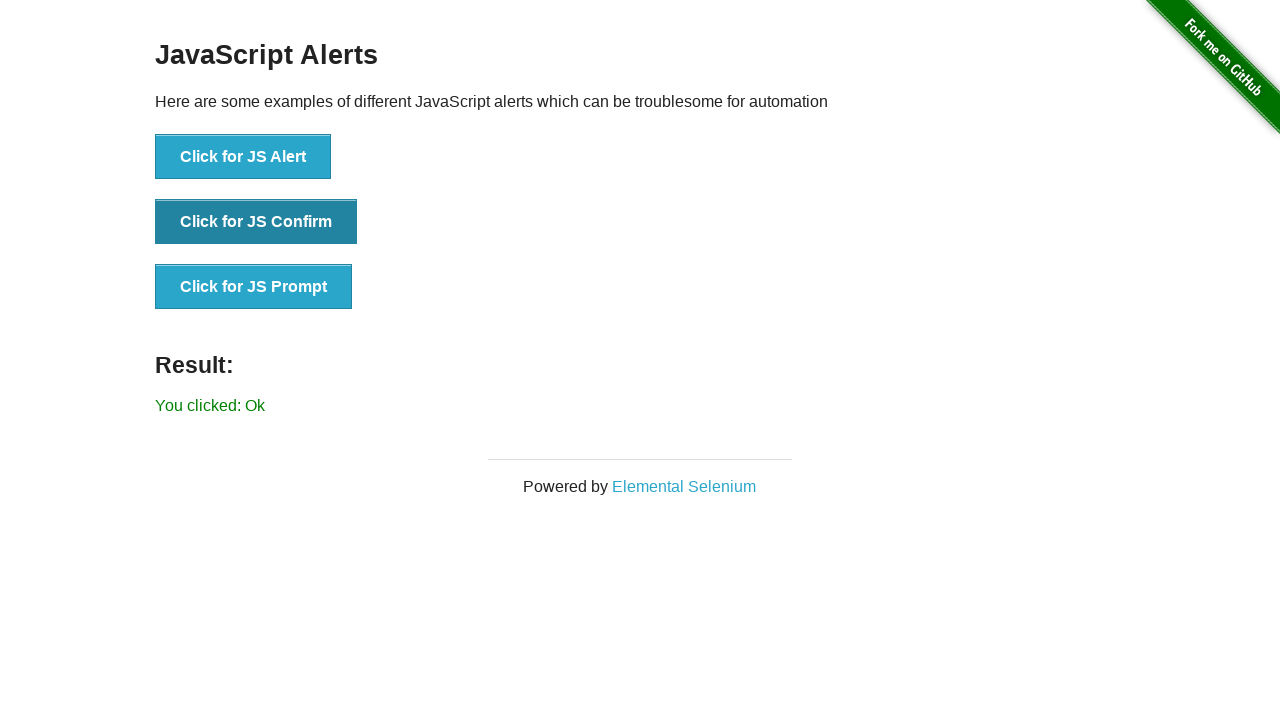

Verified result text is 'You clicked: Ok'
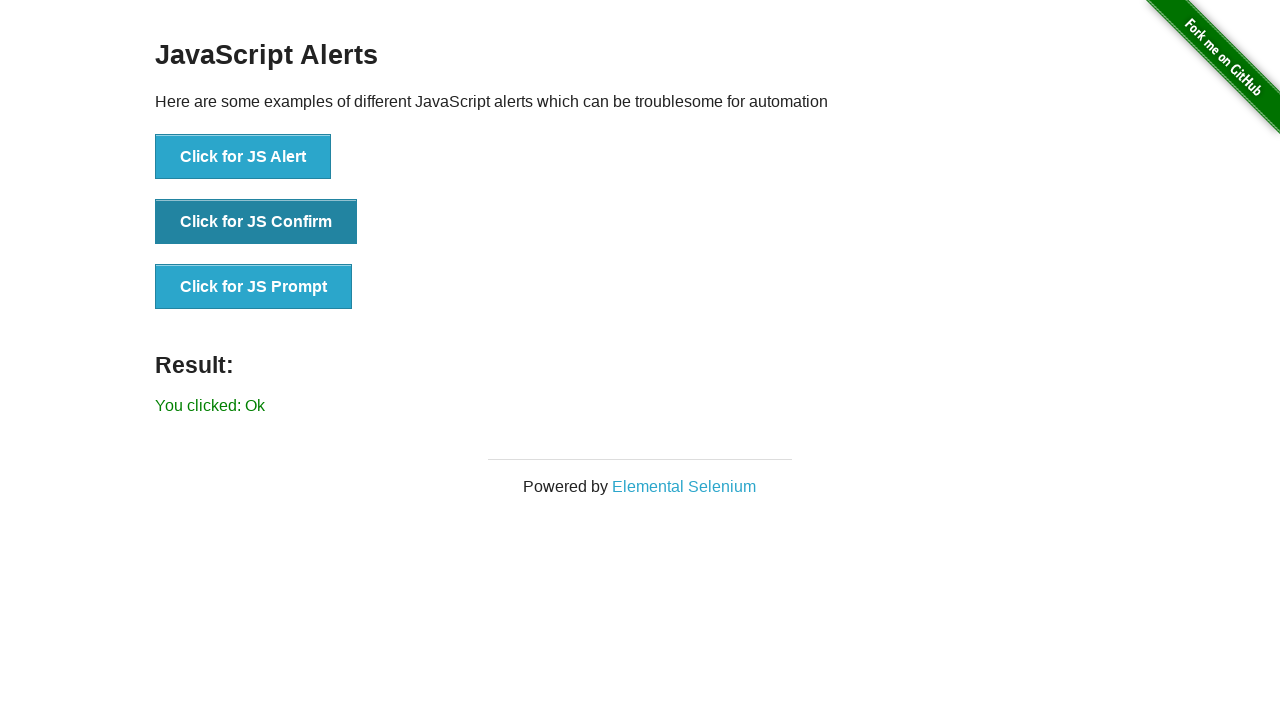

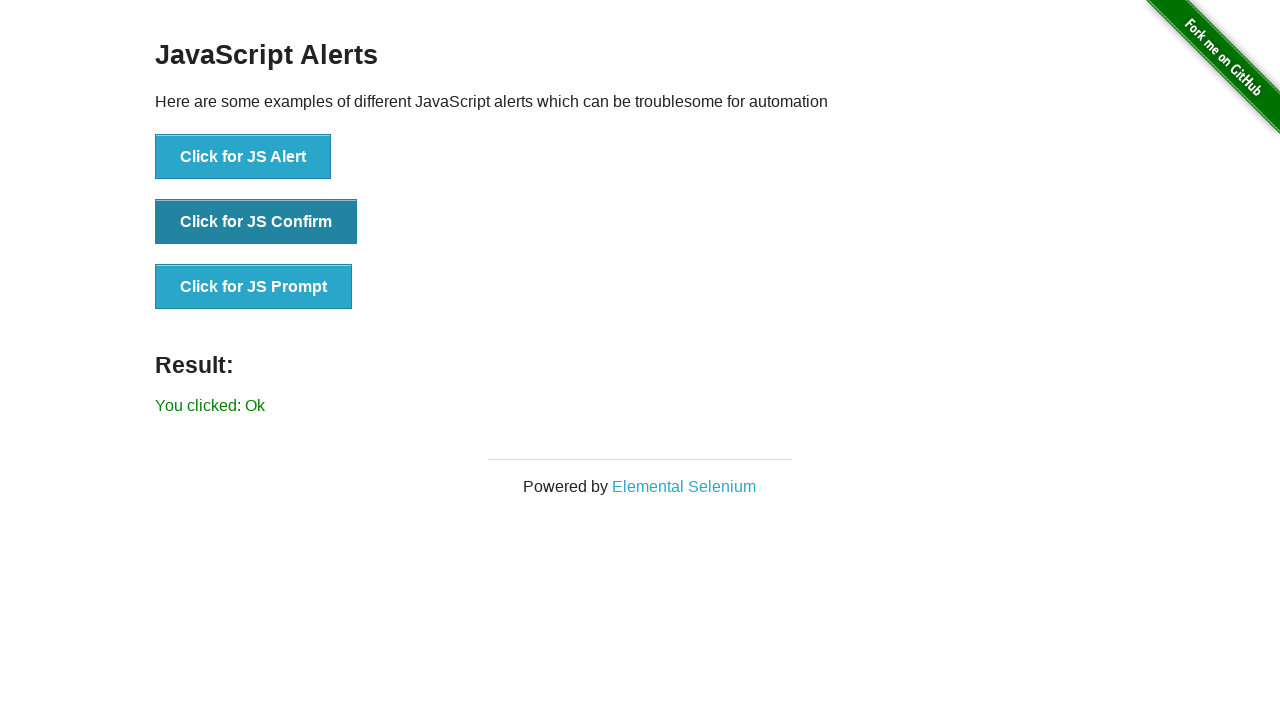